Tests clicking a link that opens a popup window on the omayo test website, which is a public Selenium practice site.

Starting URL: http://omayo.blogspot.com/

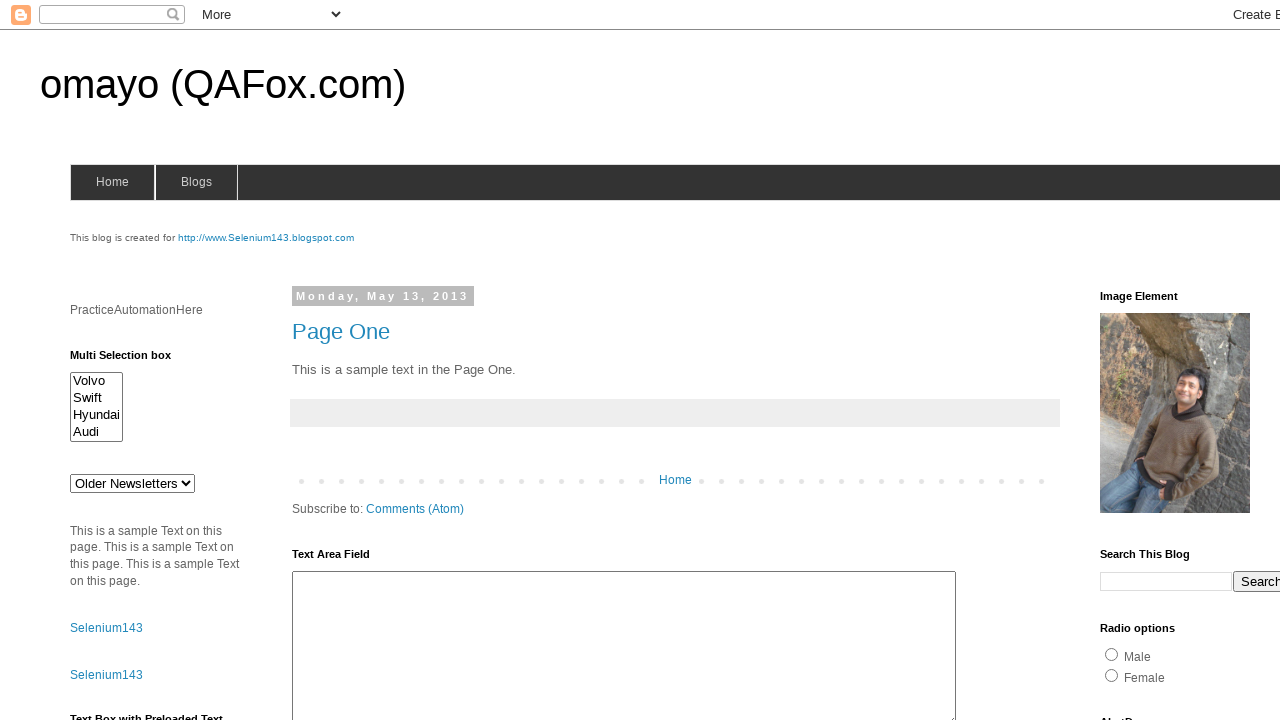

Clicked 'Open a popup window' link at (132, 360) on text=Open a popup window
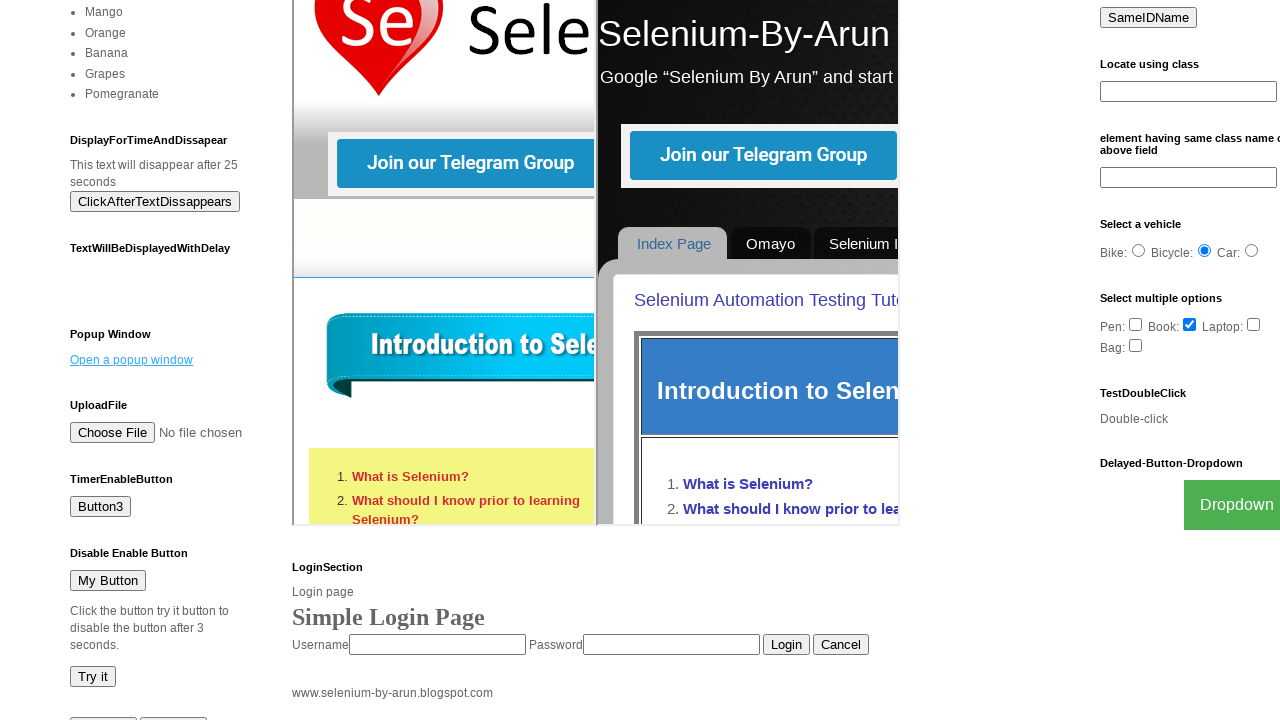

Waited 2000ms for popup window to open
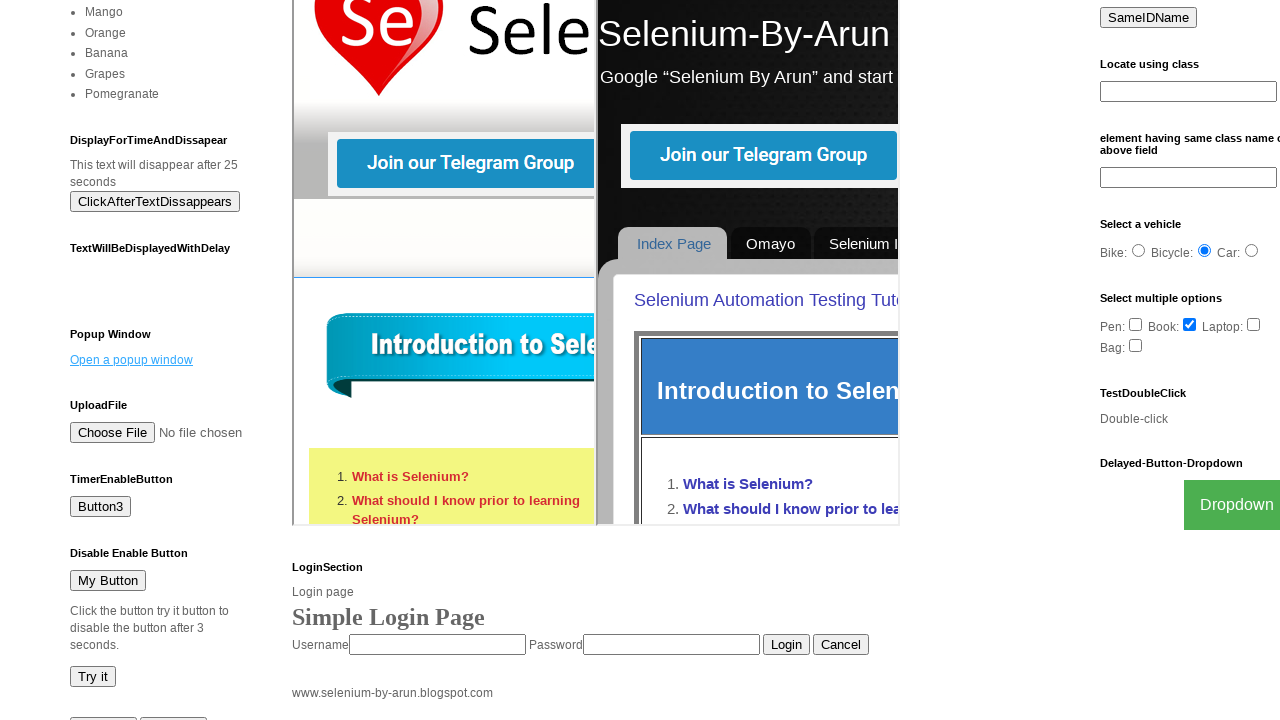

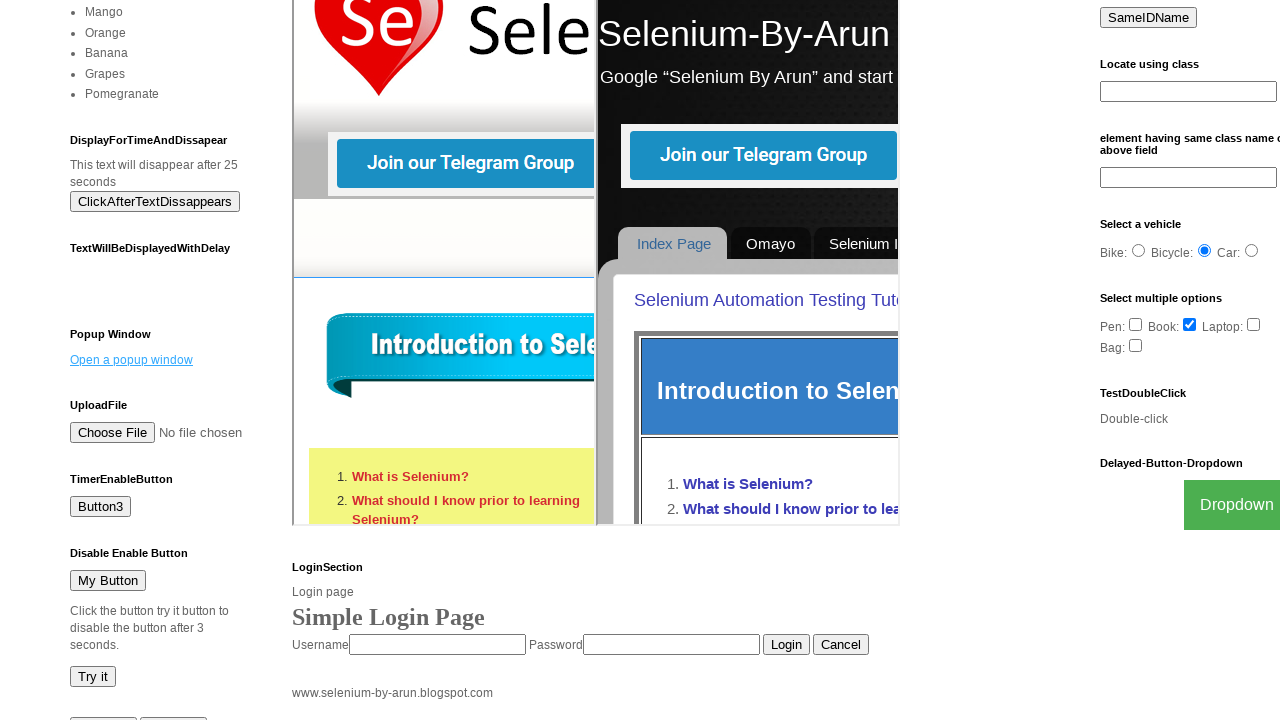